Tests clicking social media links (LinkedIn, Facebook, Twitter, YouTube) on the OrangeHRM page and handles multiple browser windows/tabs that open from these links.

Starting URL: https://opensource-demo.orangehrmlive.com/web/index.php/auth/login

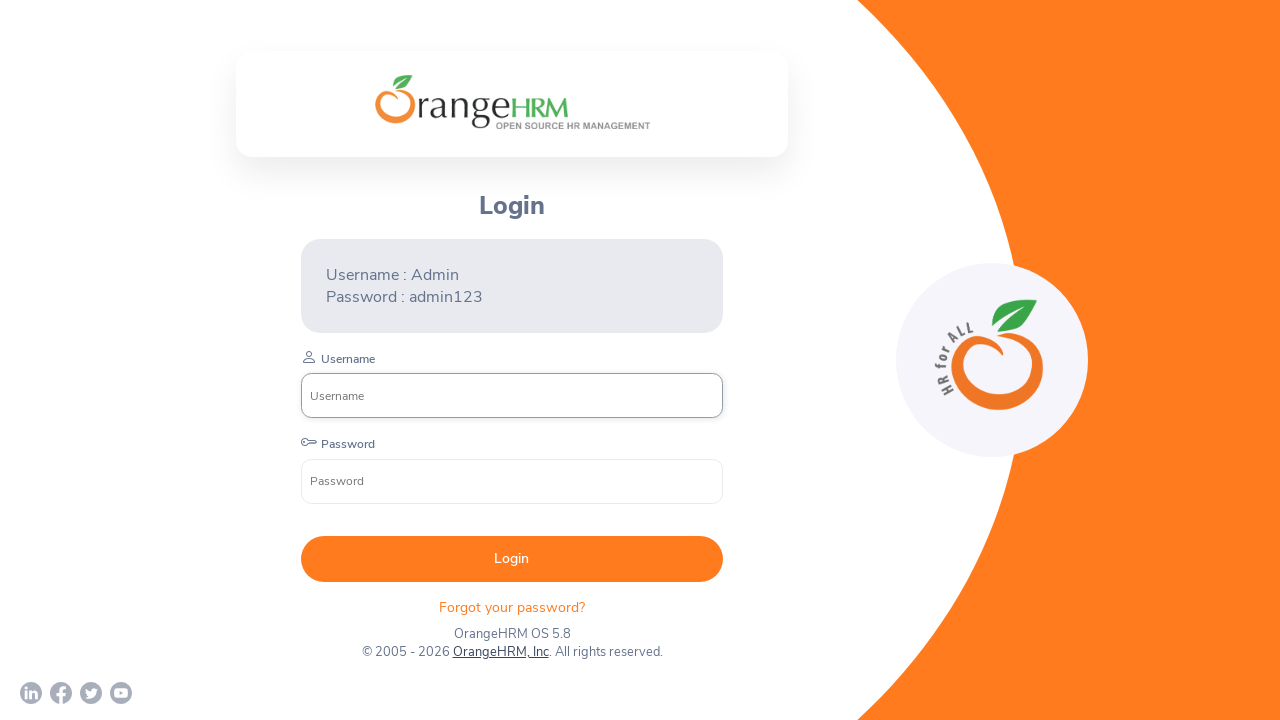

Page loaded with networkidle state
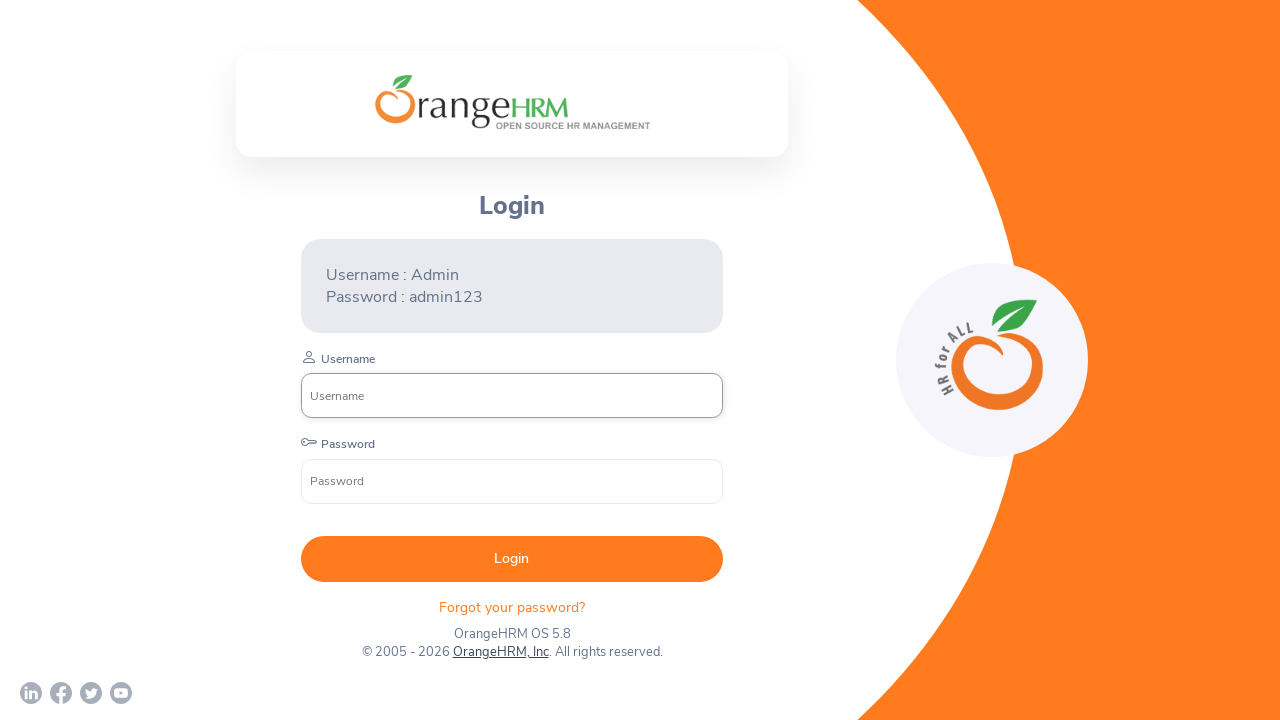

Clicked LinkedIn social media link, new tab opened at (31, 693) on a[href='https://www.linkedin.com/company/orangehrm/mycompany/']
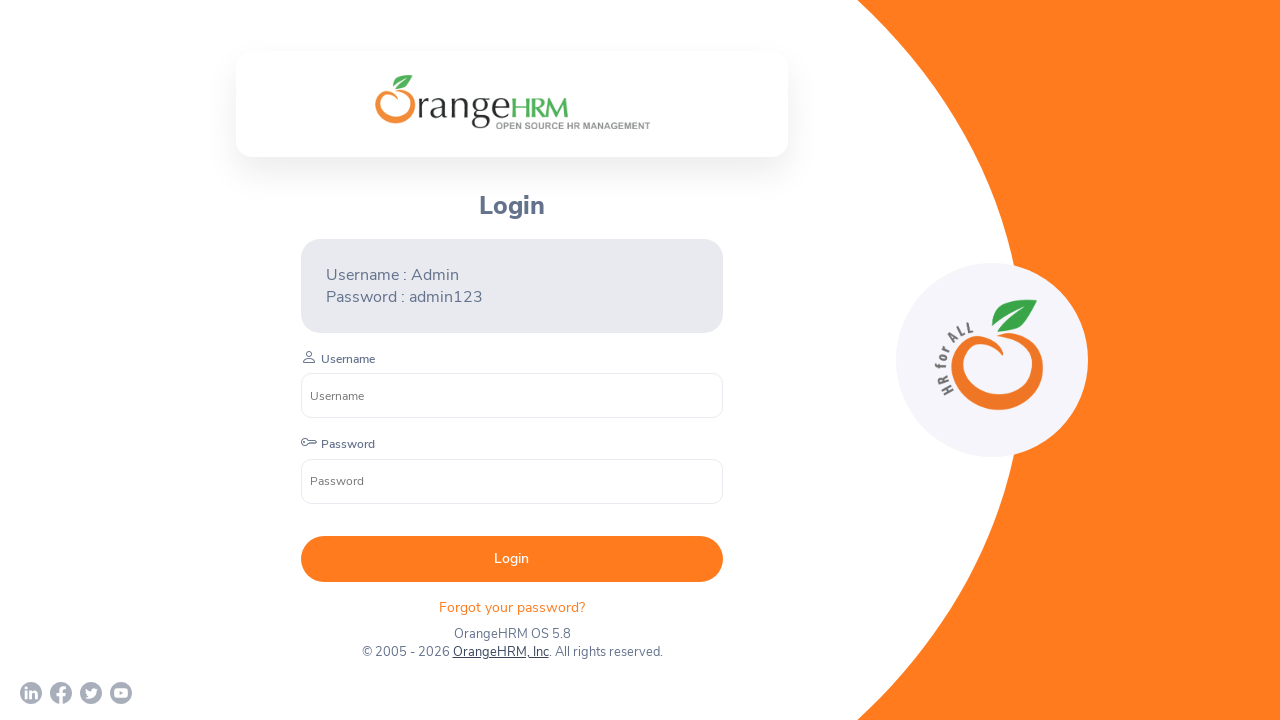

Clicked Facebook social media link, new tab opened at (61, 693) on a[href='https://www.facebook.com/OrangeHRM/']
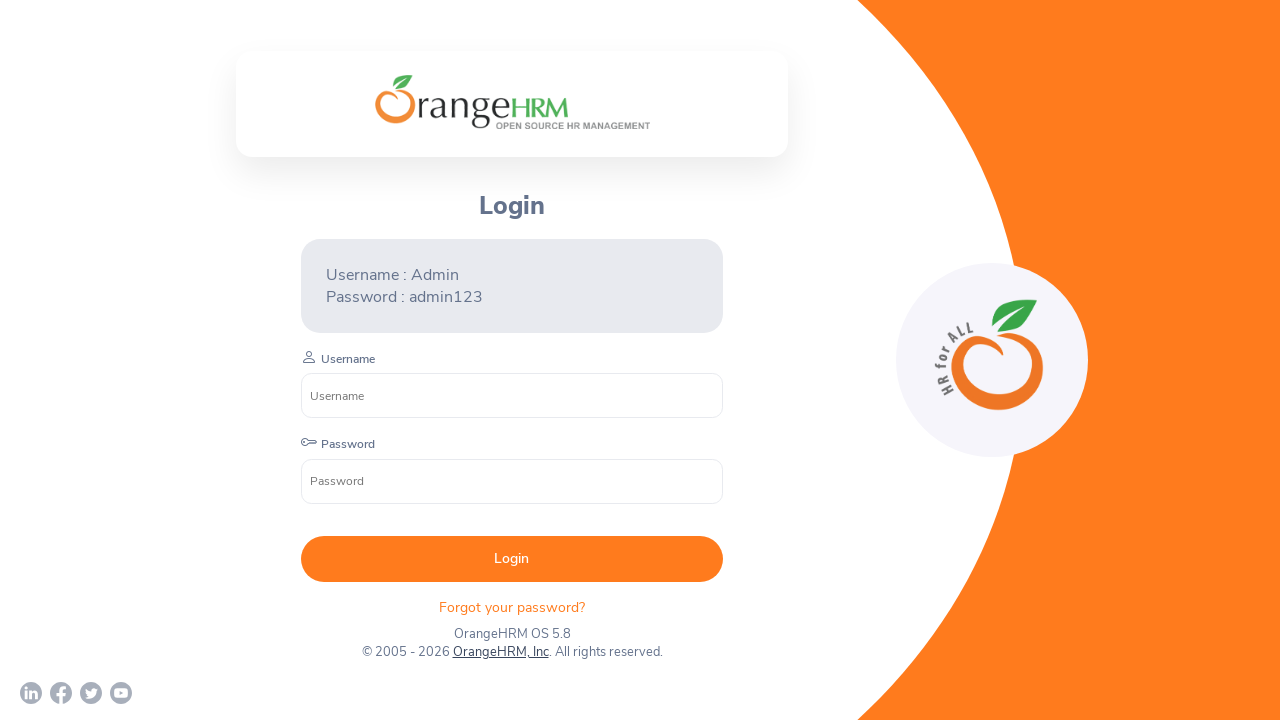

Clicked Twitter social media link, new tab opened at (91, 693) on a[href='https://twitter.com/orangehrm?lang=en']
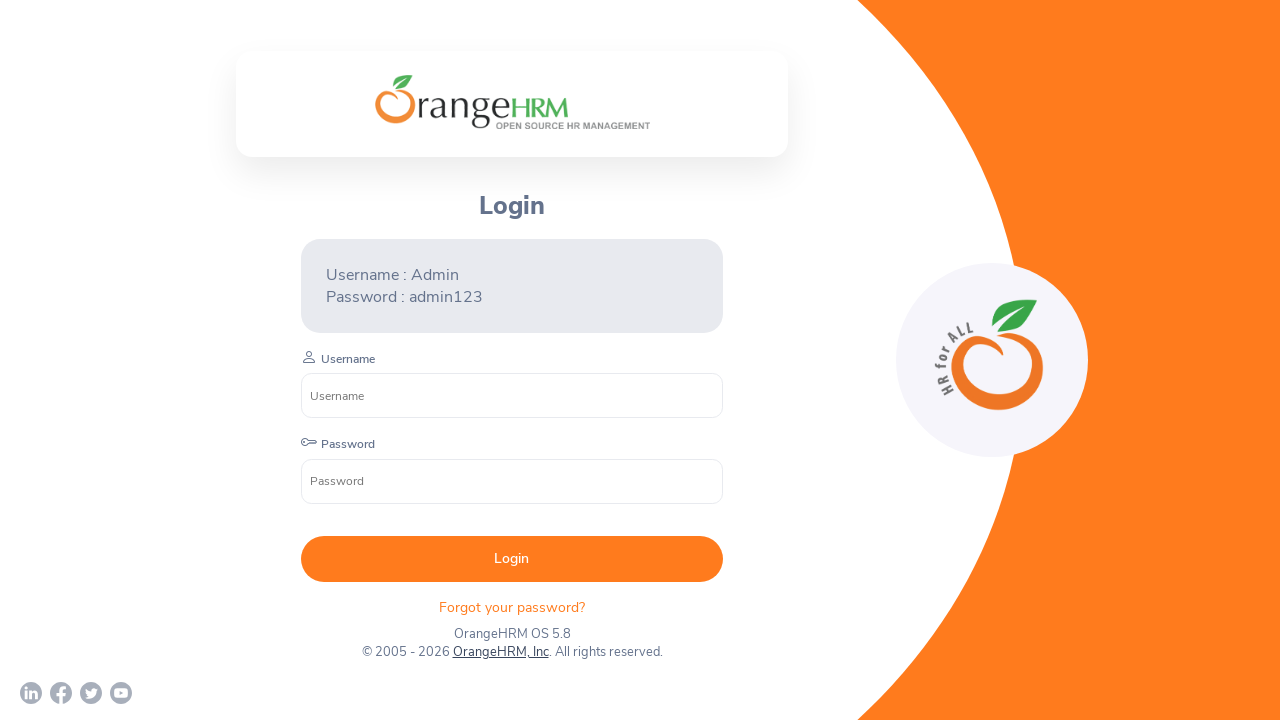

Clicked YouTube social media link, new tab opened at (121, 693) on a[href='https://www.youtube.com/c/OrangeHRMInc']
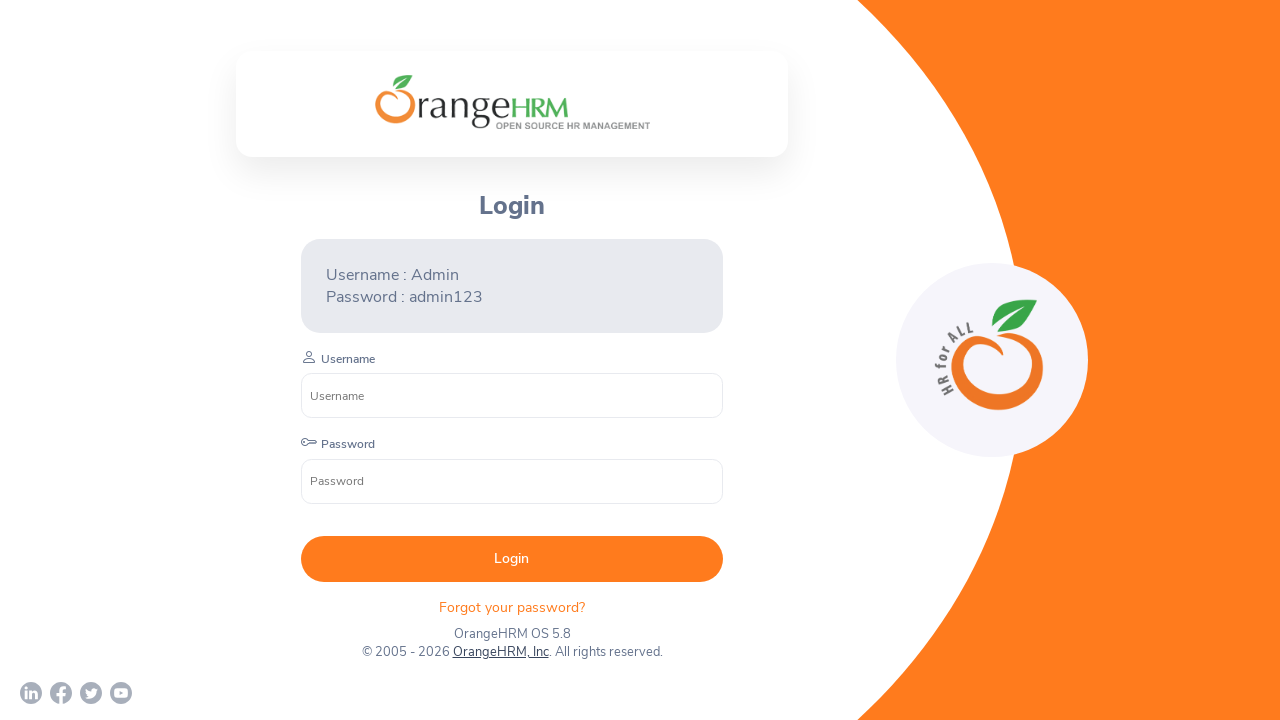

Page loaded with domcontentloaded state: OrangeHRM
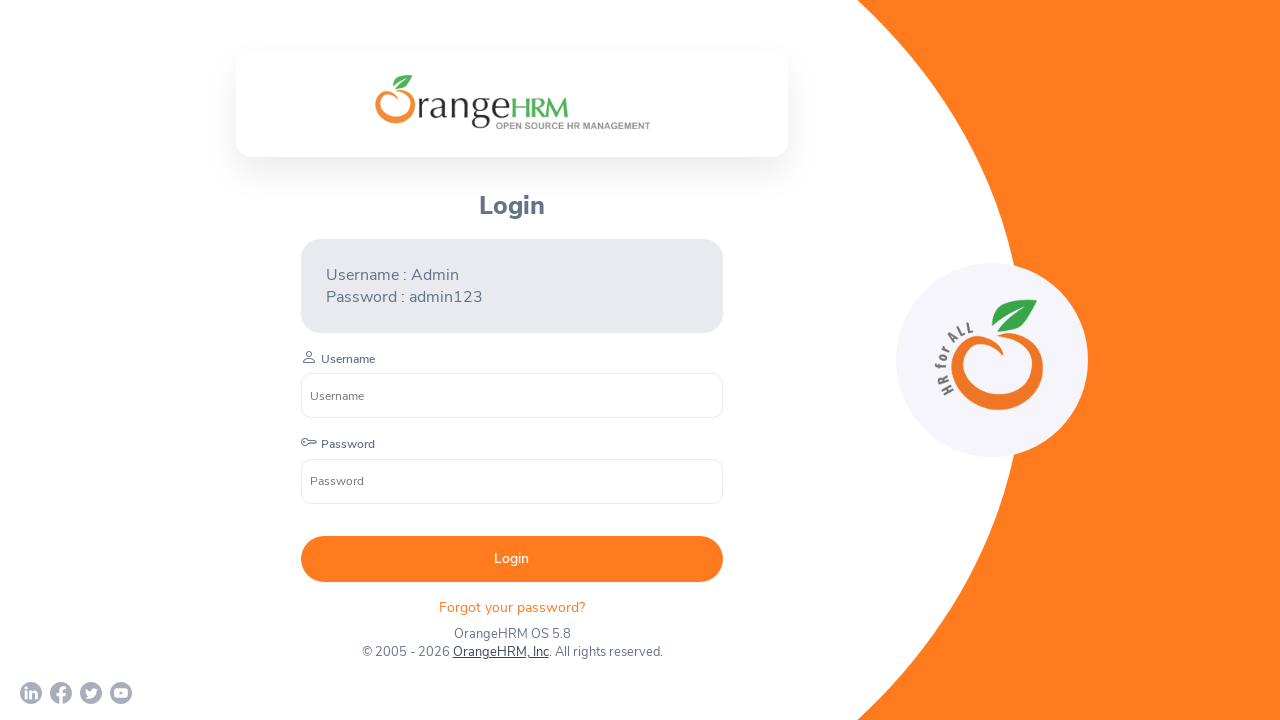

Page loaded with domcontentloaded state: 
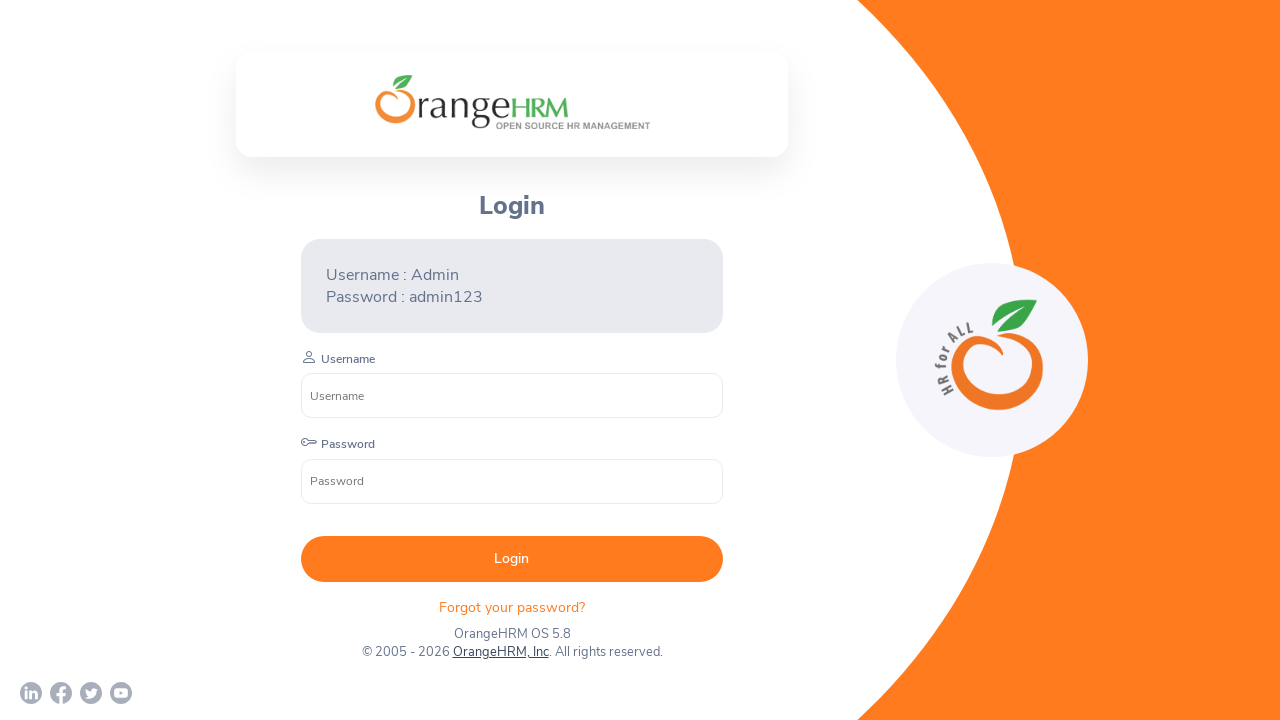

Page loaded with domcontentloaded state: 
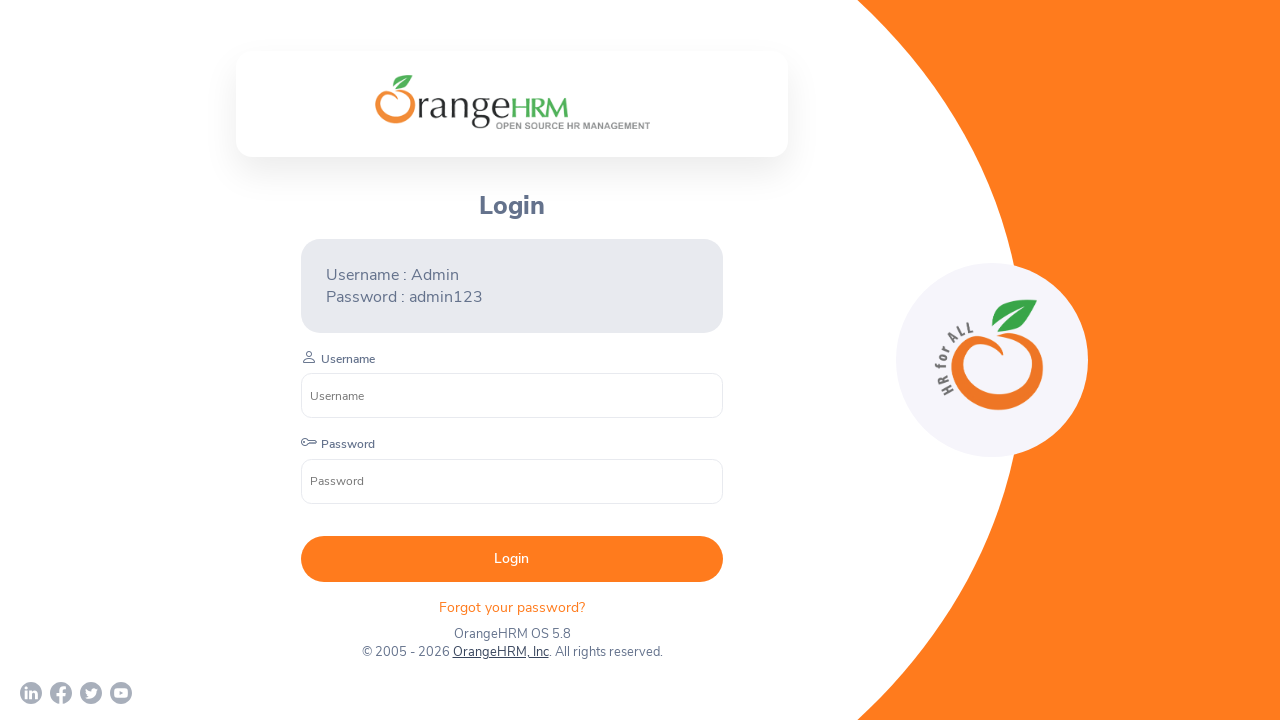

Page loaded with domcontentloaded state: 
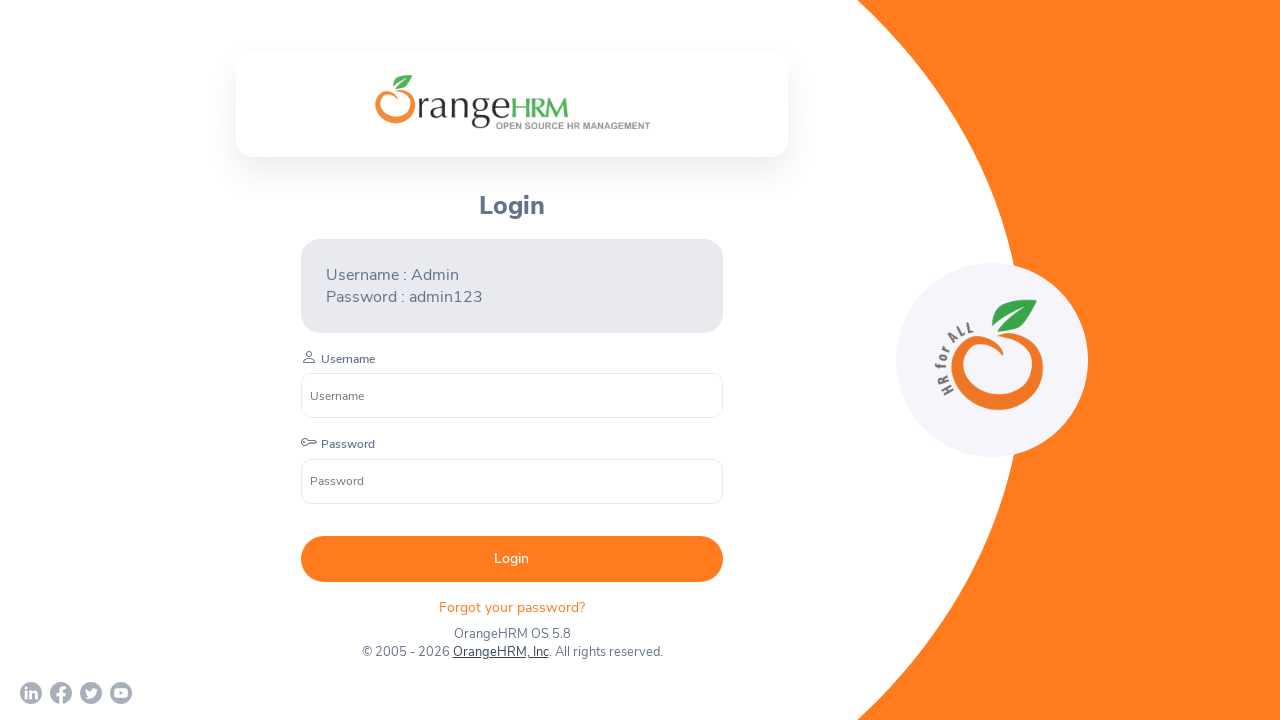

Page loaded with domcontentloaded state: OrangeHRM Inc - YouTube
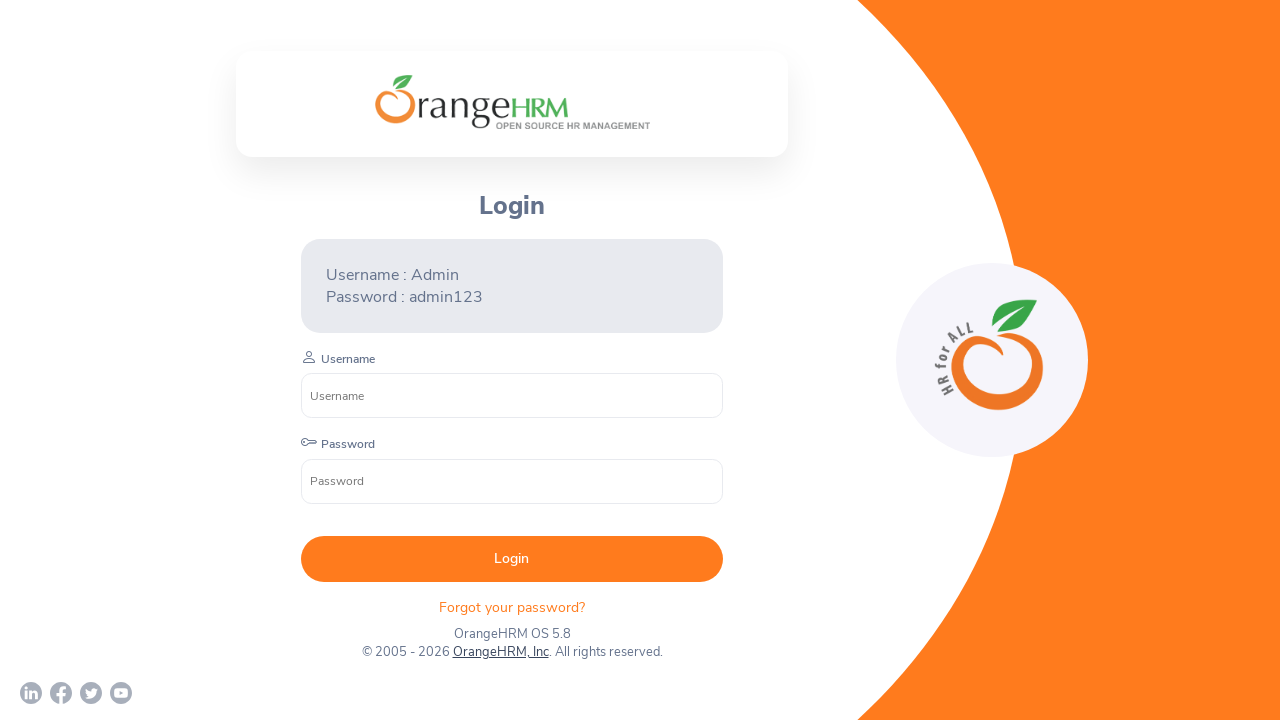

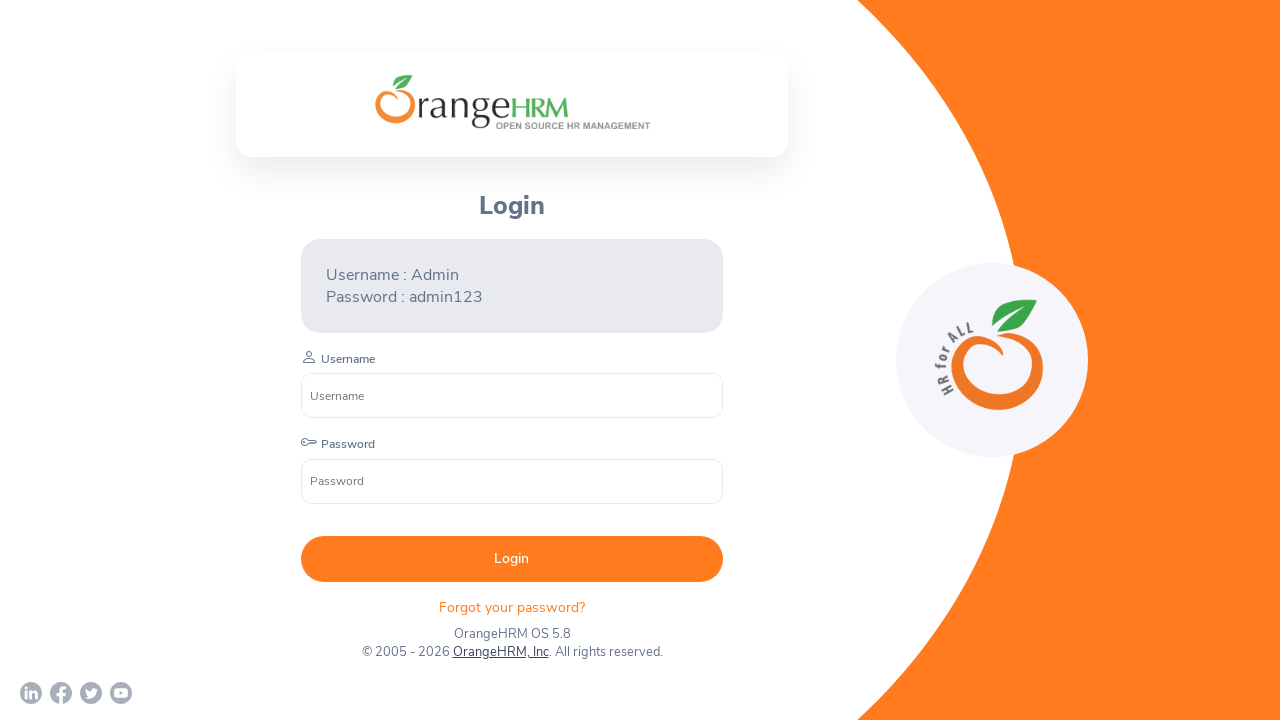